Navigates to Advantage Online Shopping website and waits for the page to fully load

Starting URL: https://www.advantageonlineshopping.com/

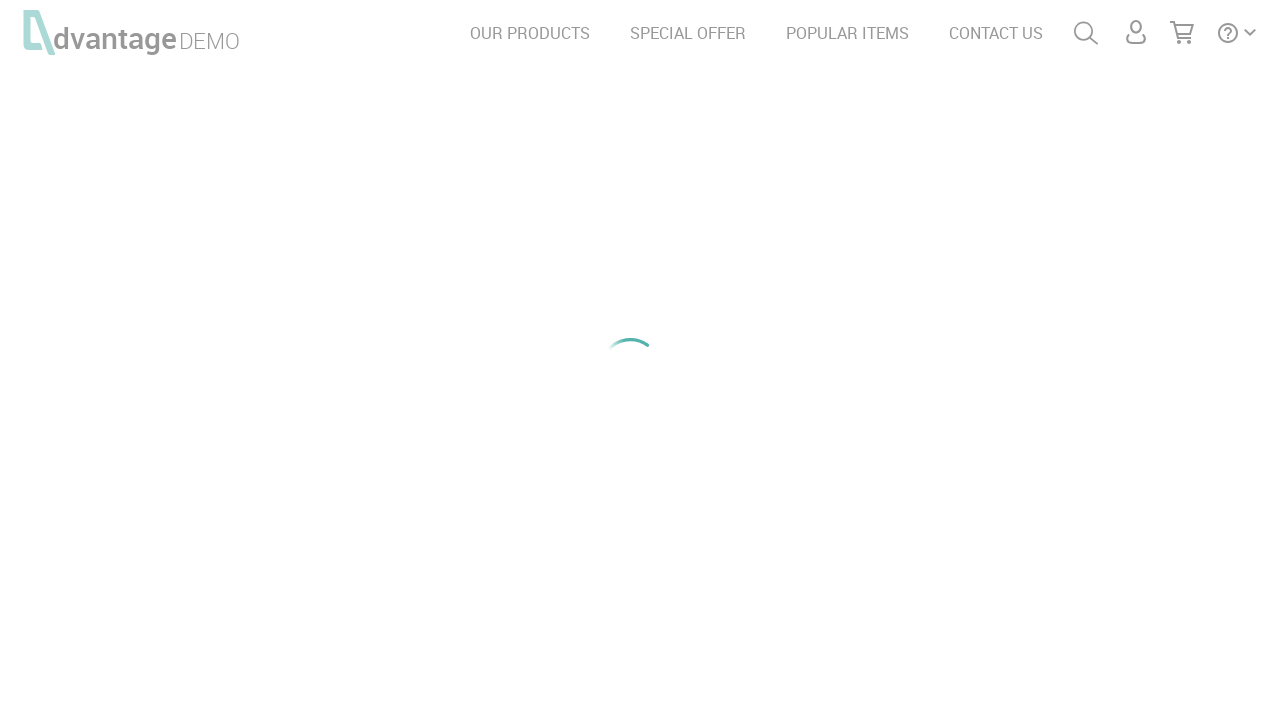

Navigated to Advantage Online Shopping website
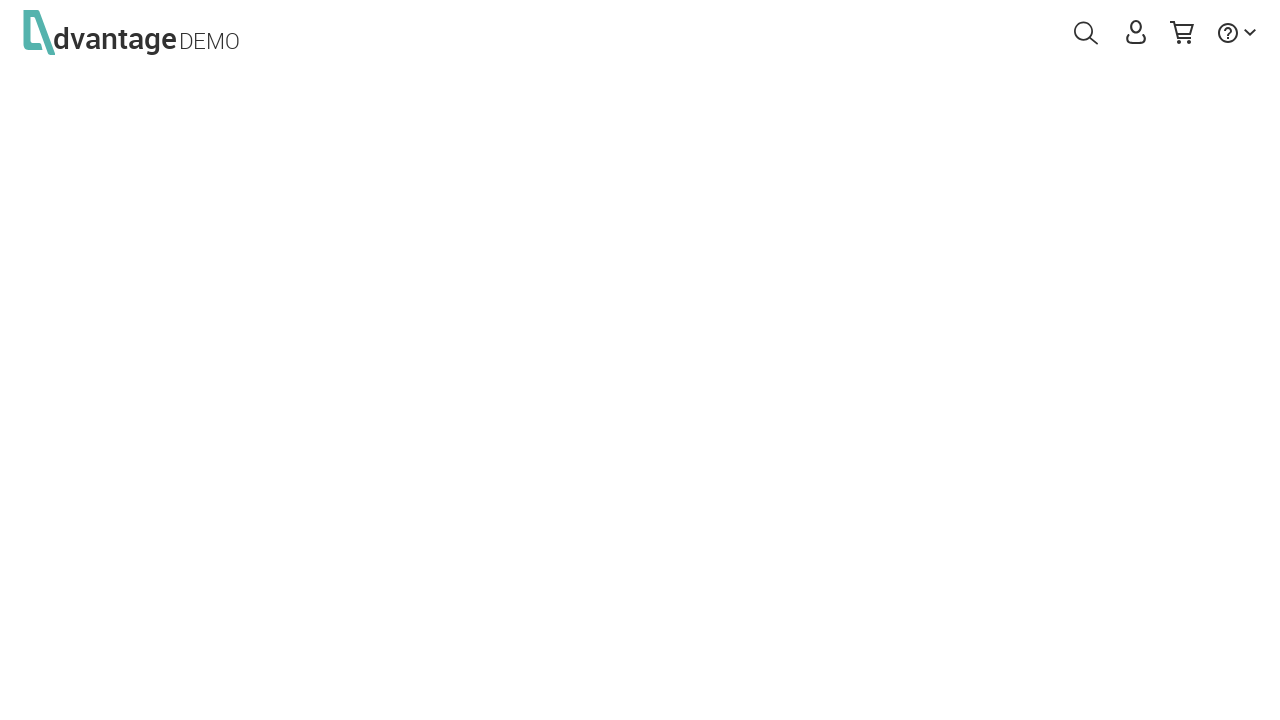

Waited for page network idle state
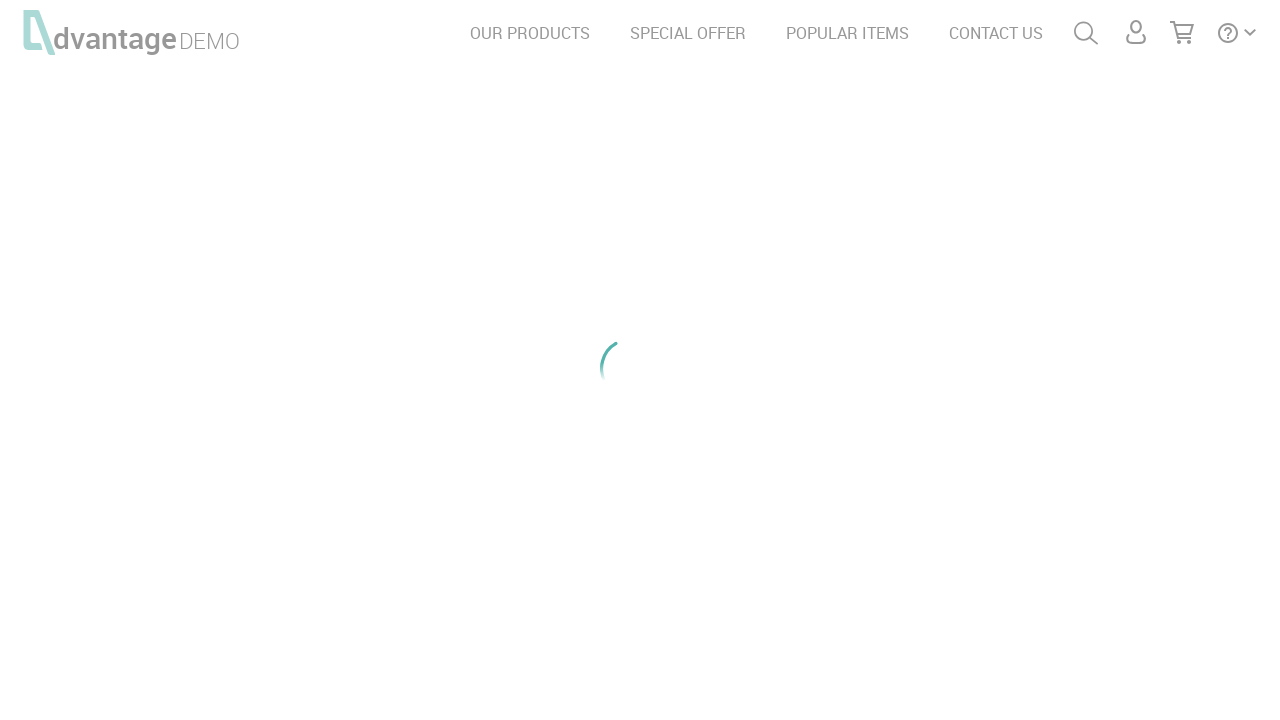

Page fully loaded after 10 second wait
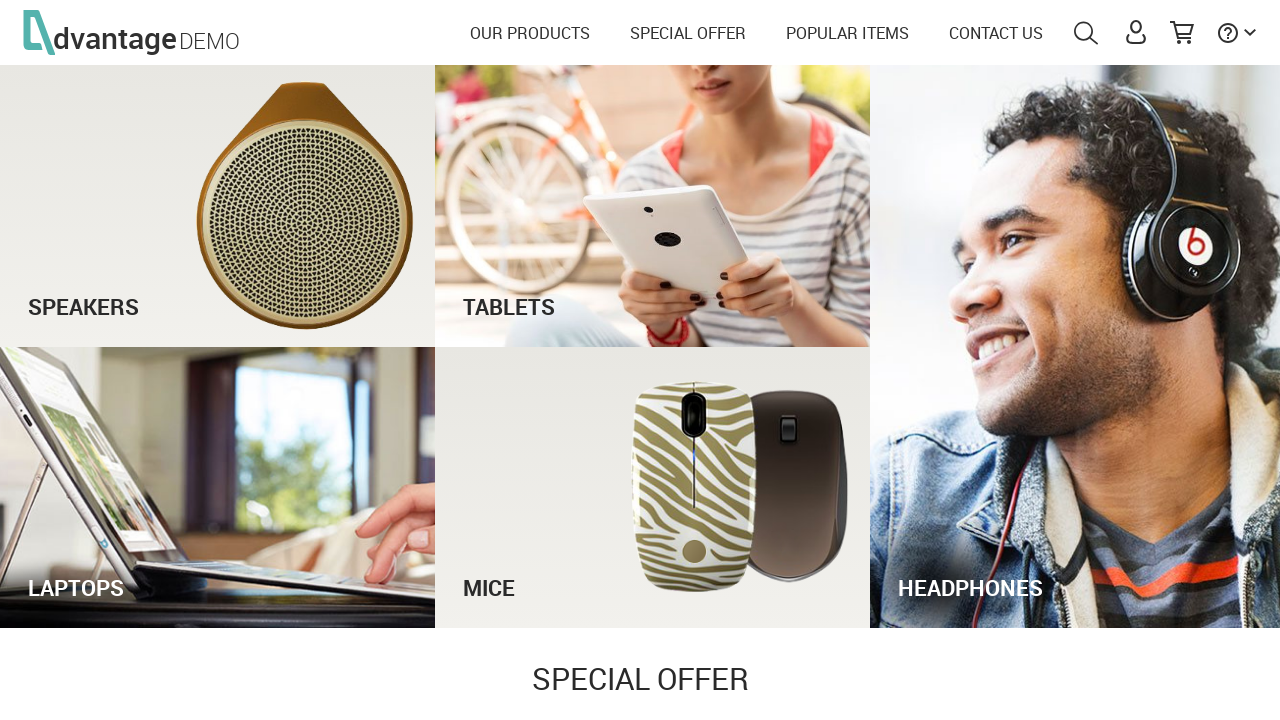

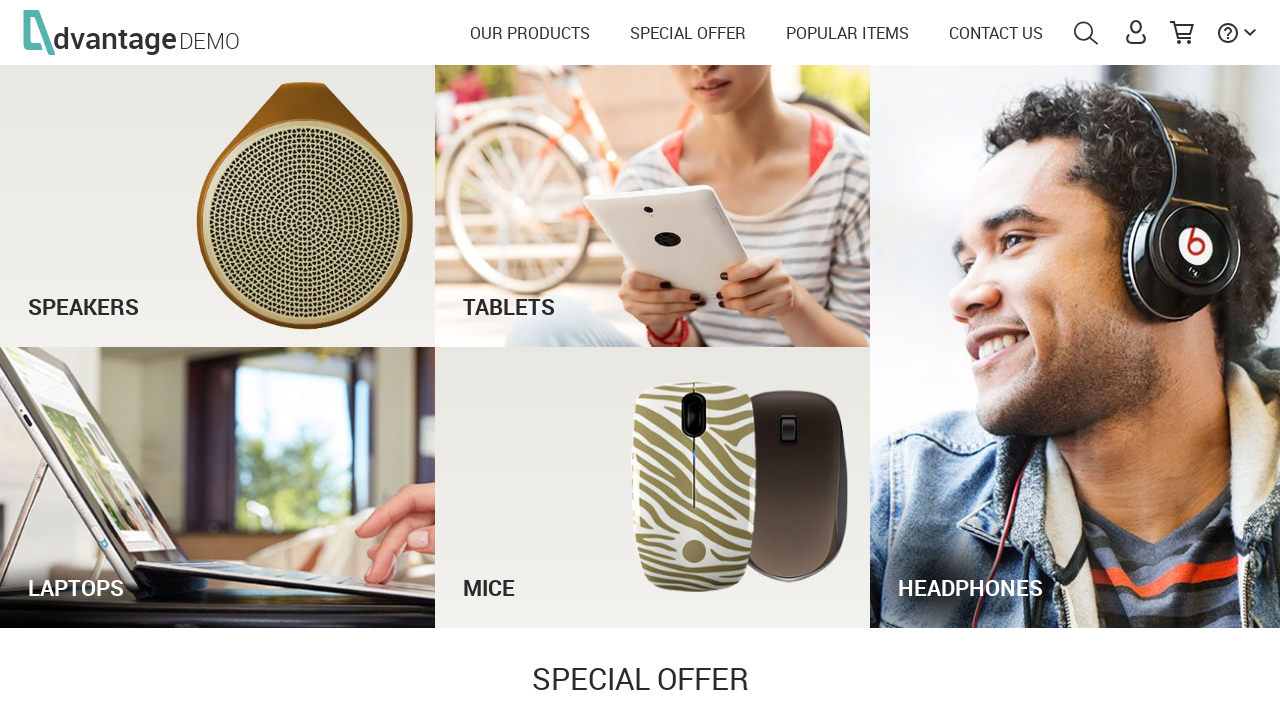